Tests window switching functionality by opening a new tab and switching between windows

Starting URL: http://formy-project.herokuapp.com/switch-window

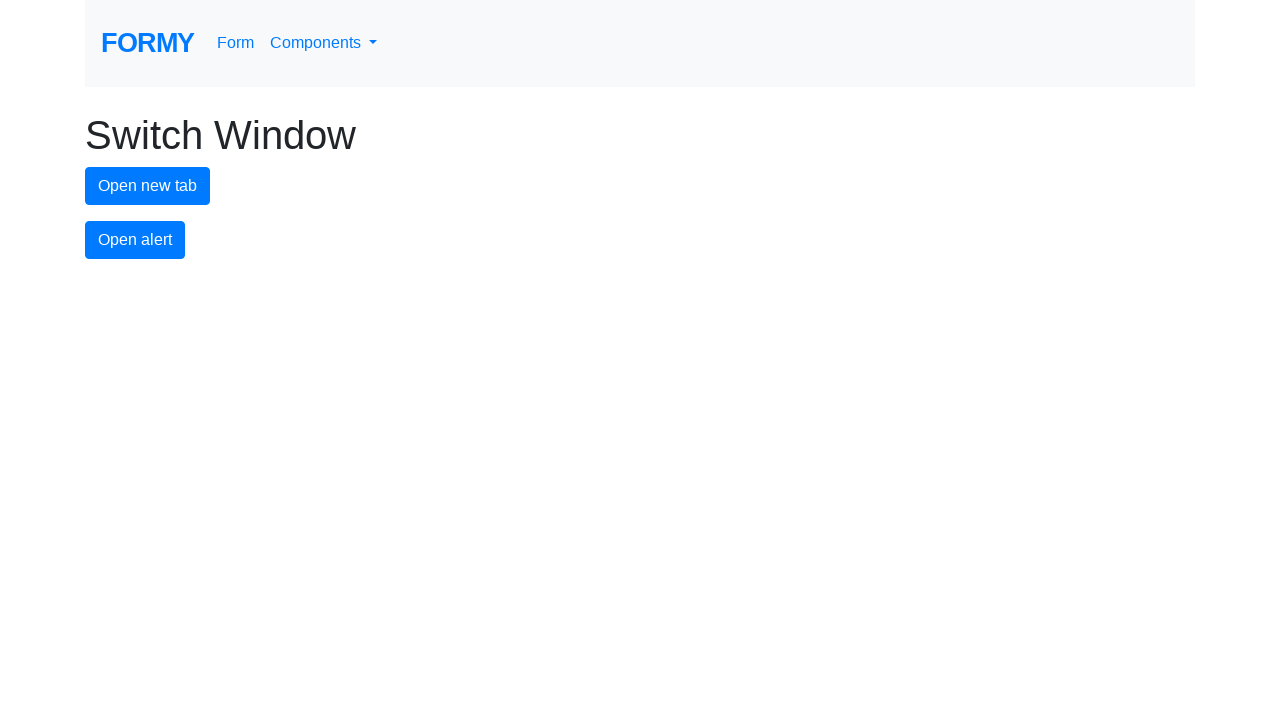

Clicked button to open new tab at (148, 186) on #new-tab-button
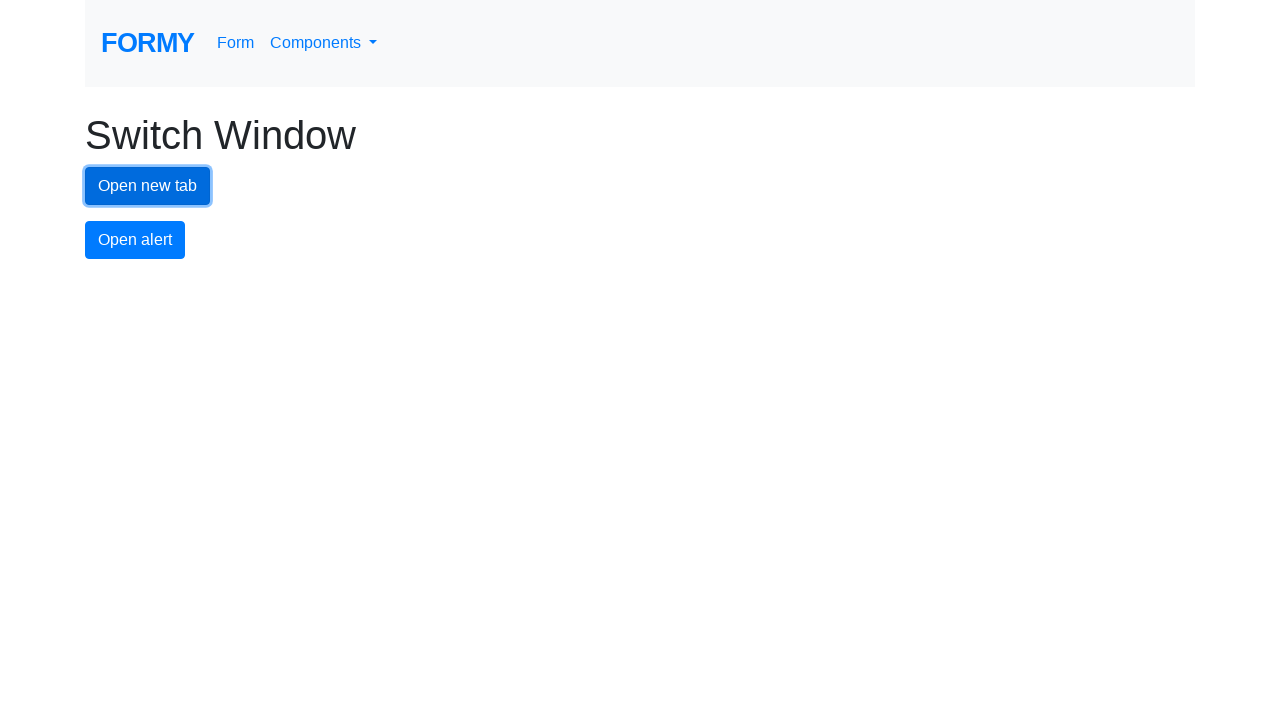

Waited for new tab/window to open
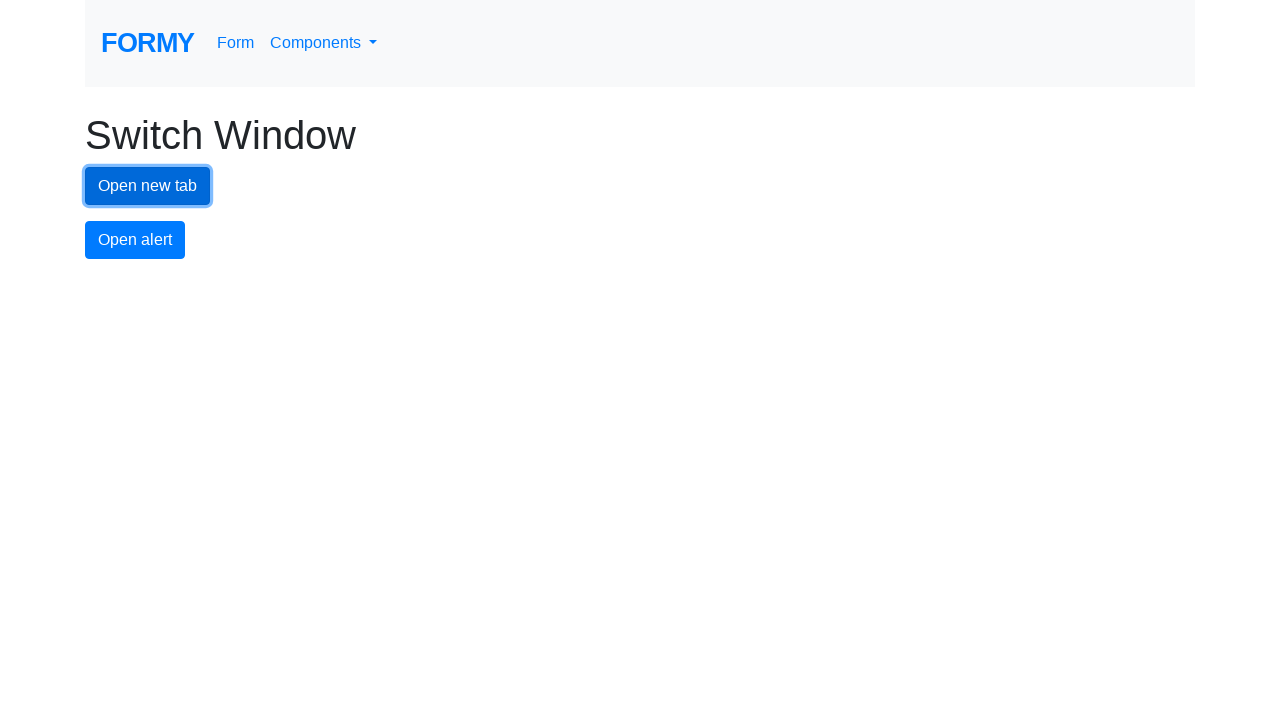

Retrieved all open pages/tabs from context
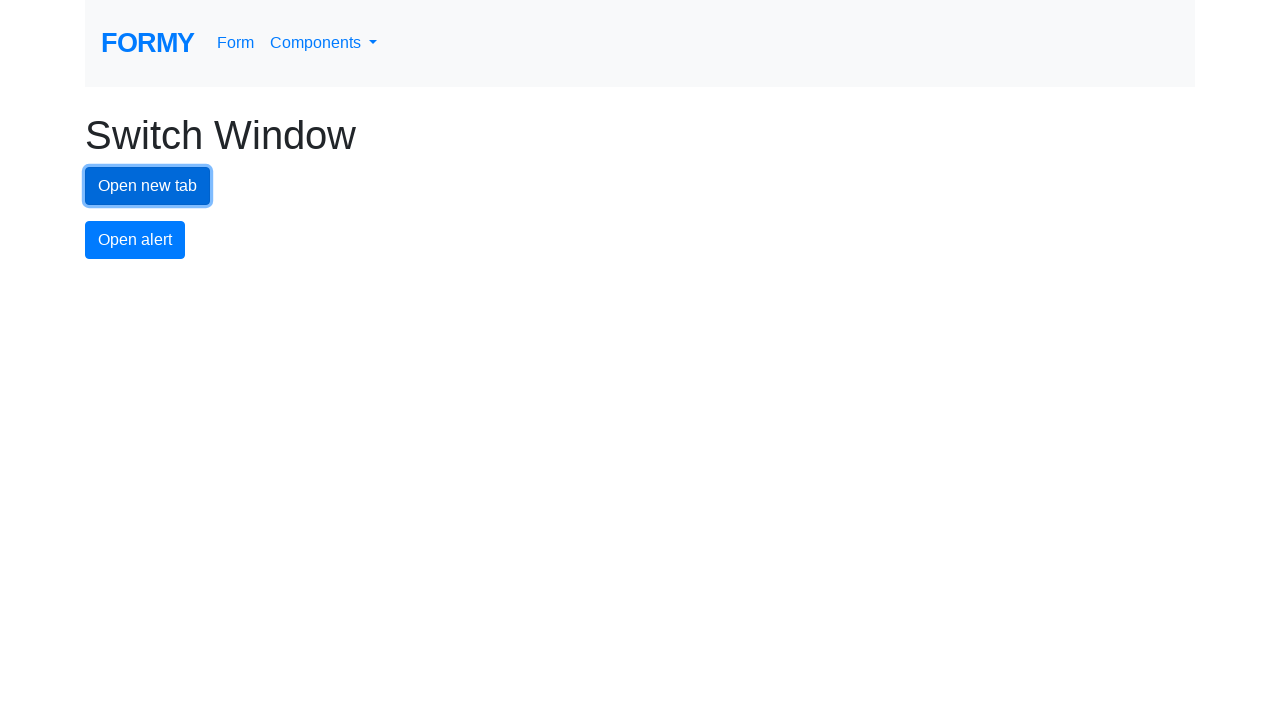

Switched to new tab (last in list)
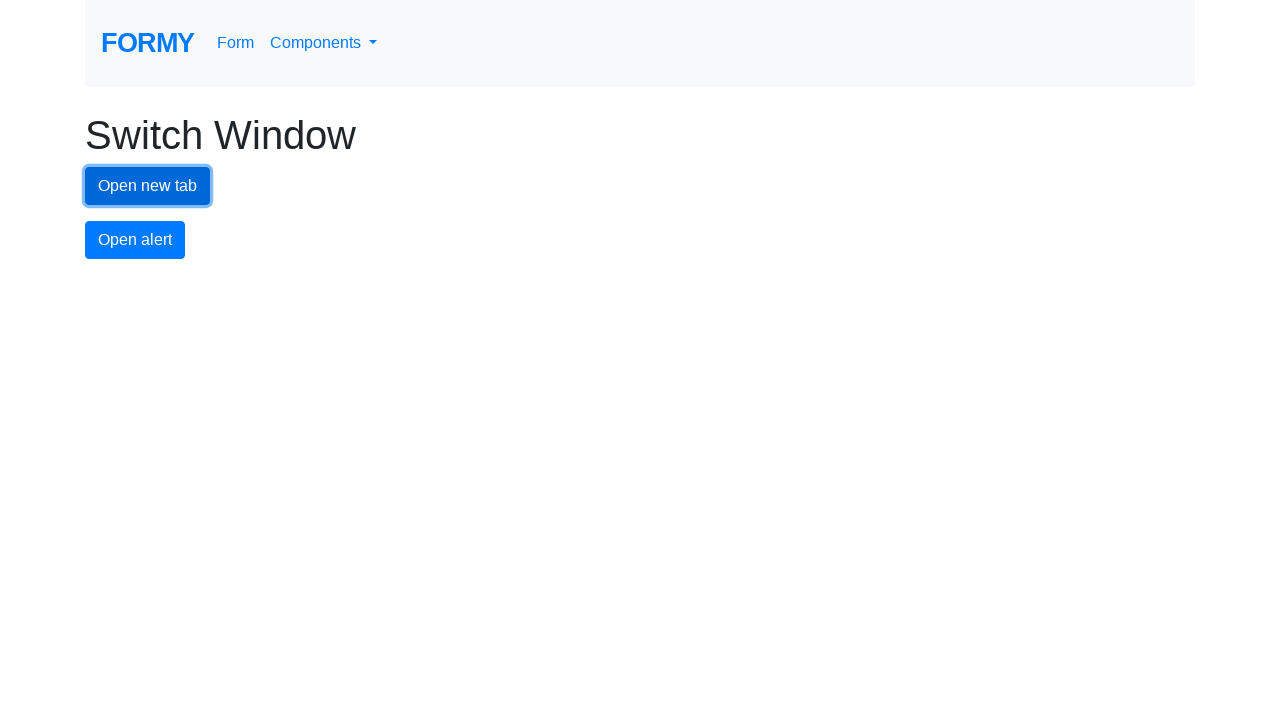

Switched back to original tab (first page)
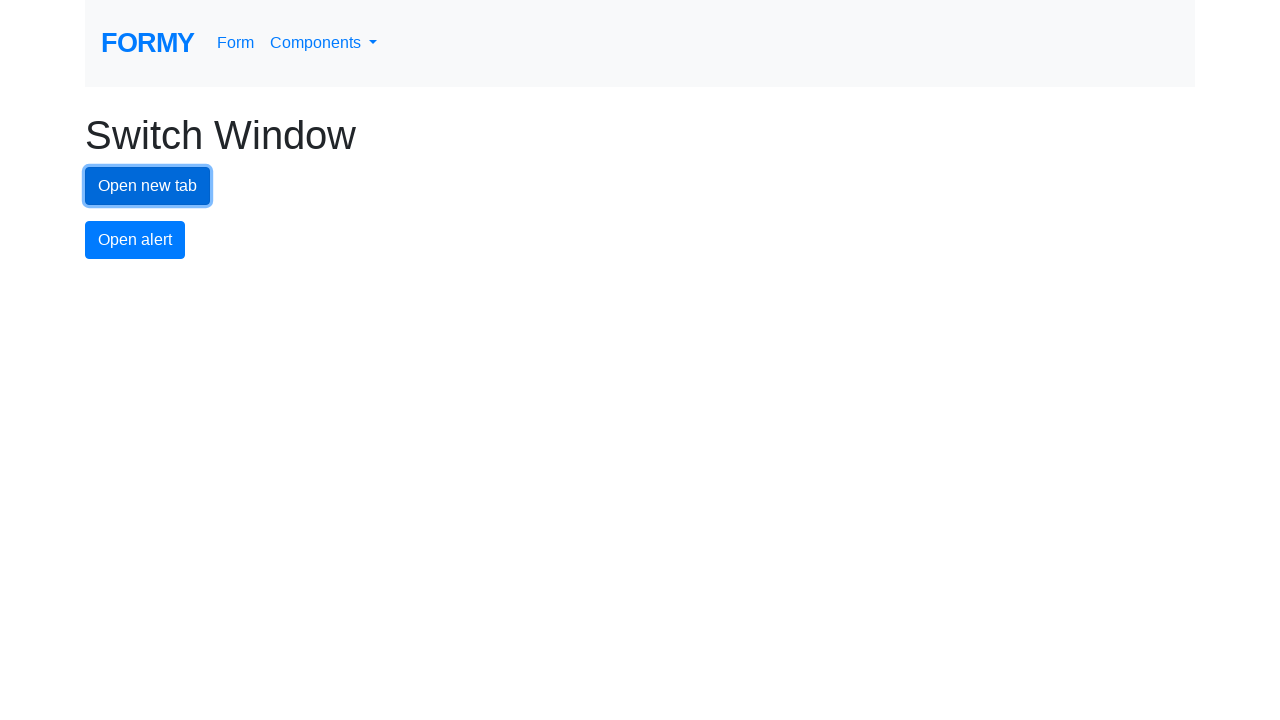

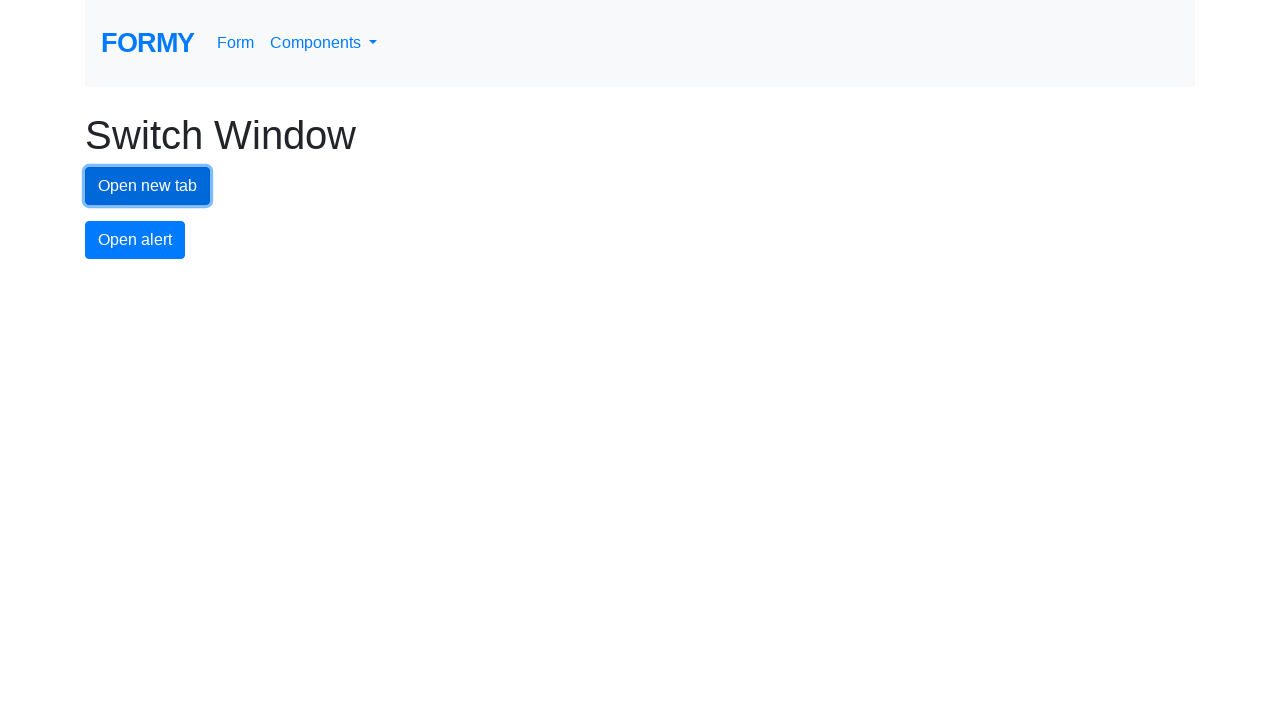